Tests checking and then unchecking the mark all as complete toggle

Starting URL: https://demo.playwright.dev/todomvc

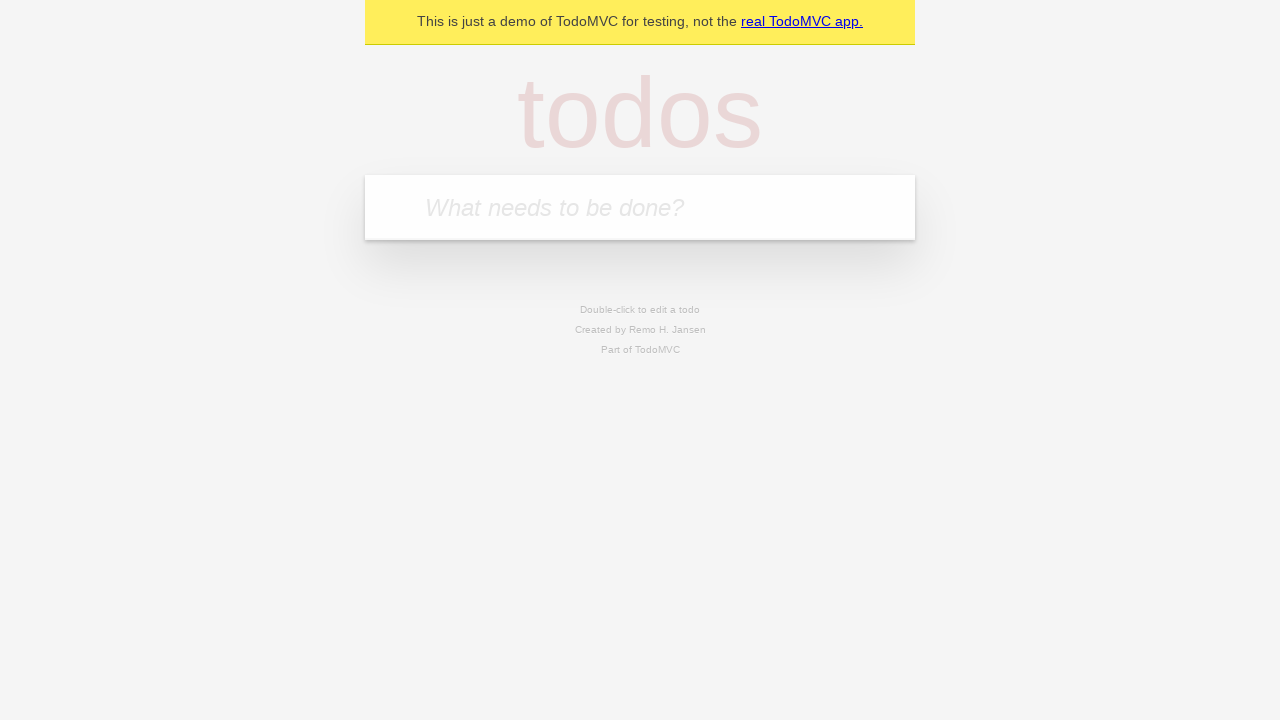

Filled todo input with 'buy some cheese' on internal:attr=[placeholder="What needs to be done?"i]
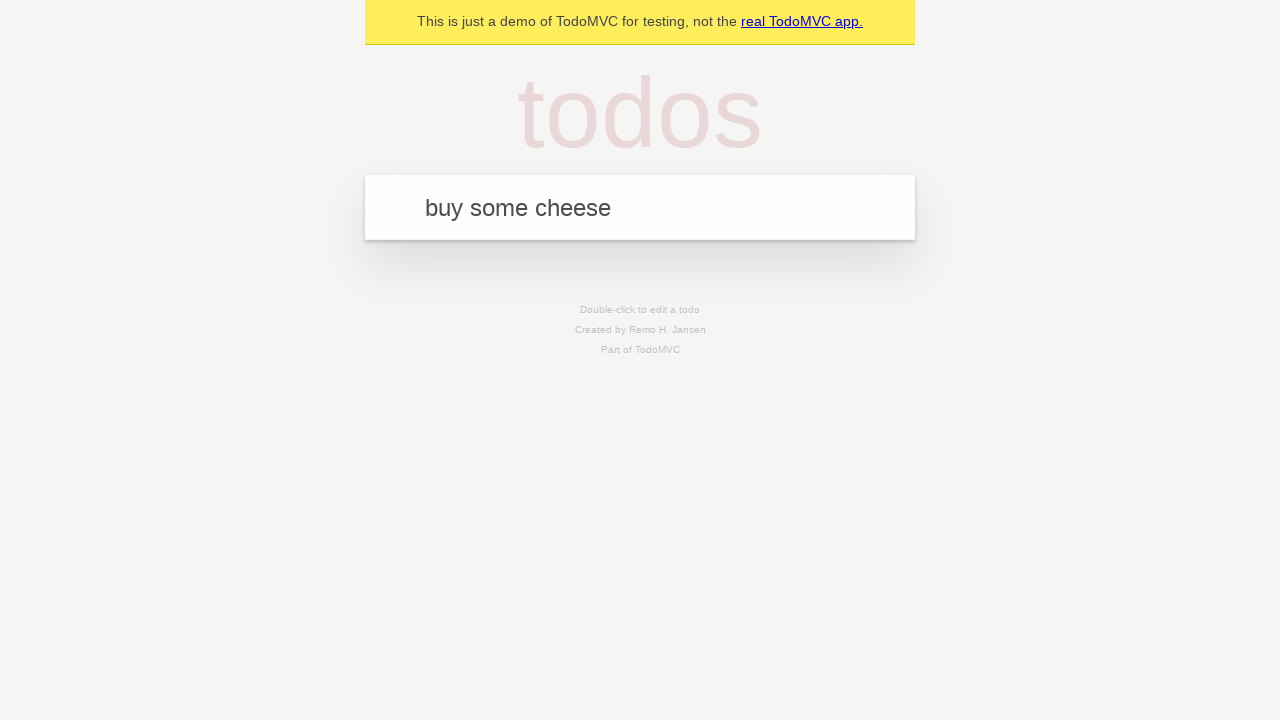

Pressed Enter to add 'buy some cheese' to todo list on internal:attr=[placeholder="What needs to be done?"i]
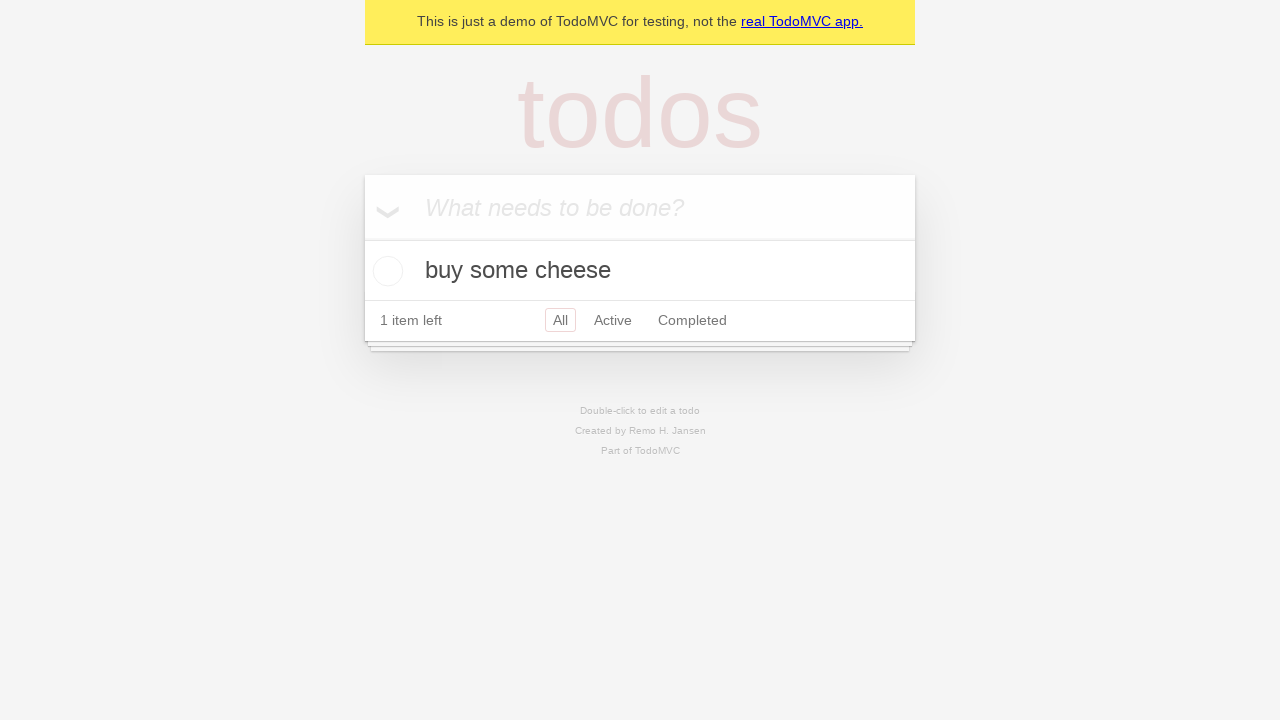

Filled todo input with 'feed the cat' on internal:attr=[placeholder="What needs to be done?"i]
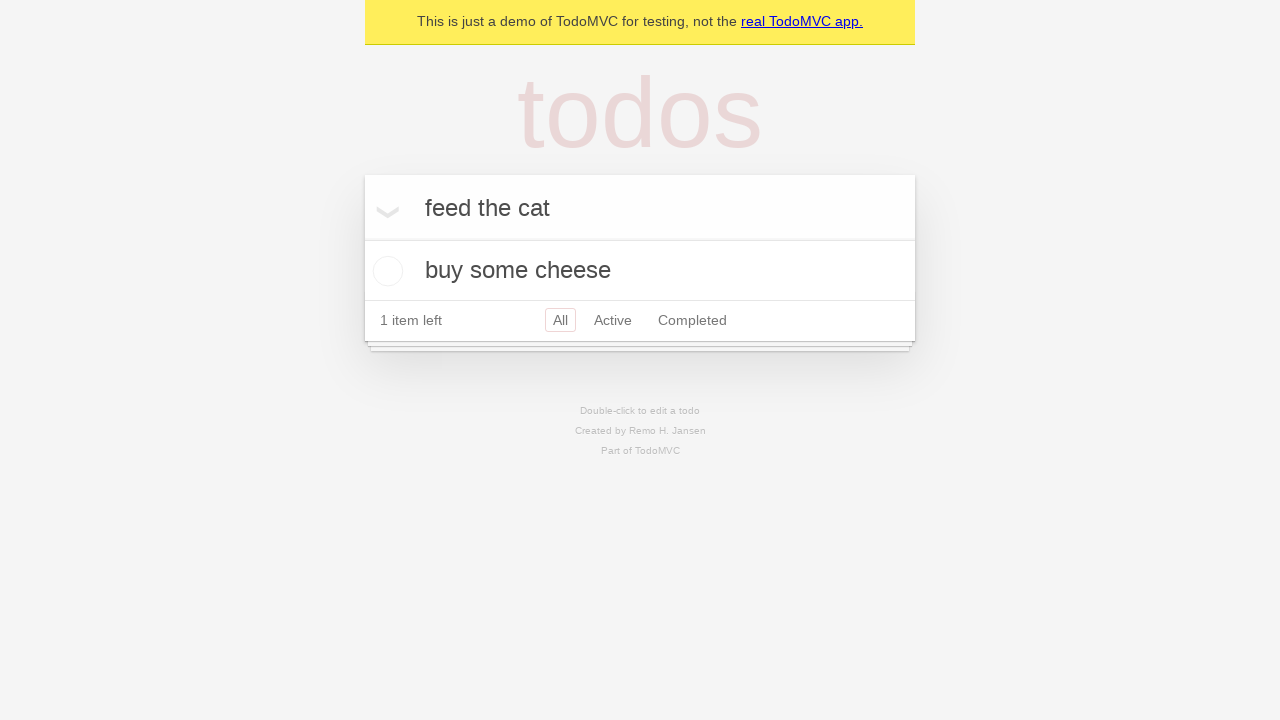

Pressed Enter to add 'feed the cat' to todo list on internal:attr=[placeholder="What needs to be done?"i]
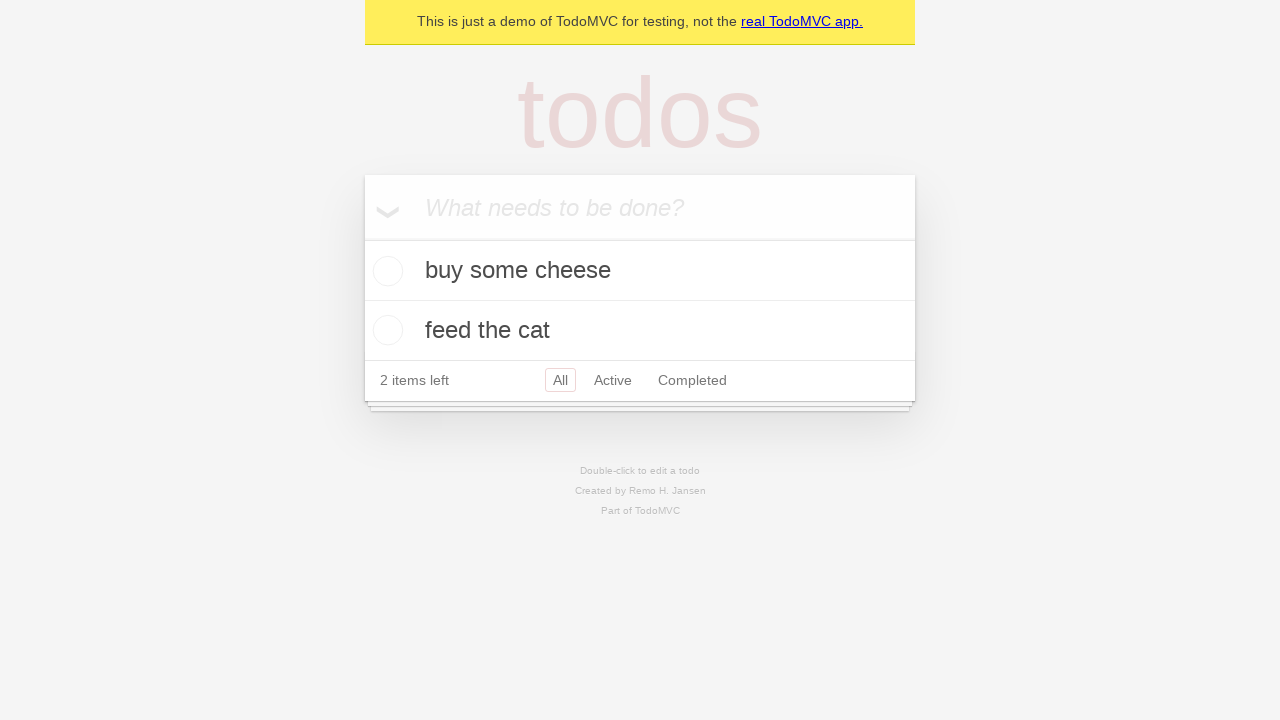

Filled todo input with 'book a doctors appointment' on internal:attr=[placeholder="What needs to be done?"i]
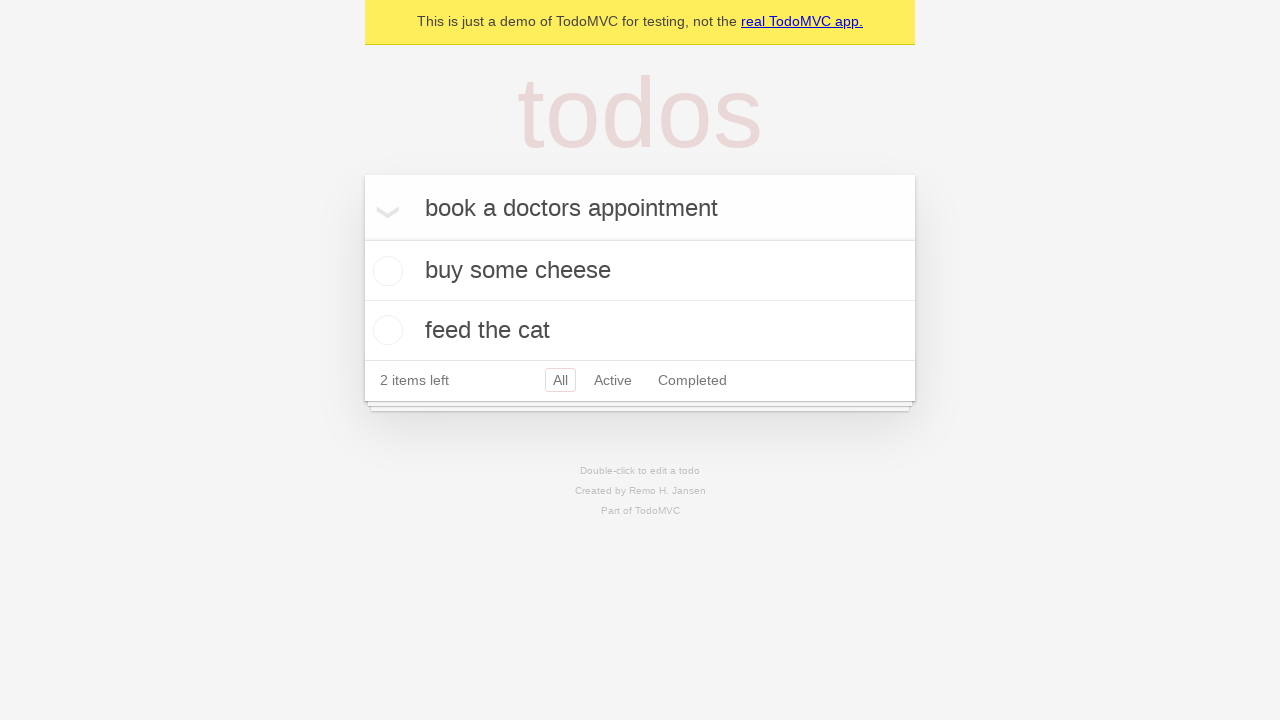

Pressed Enter to add 'book a doctors appointment' to todo list on internal:attr=[placeholder="What needs to be done?"i]
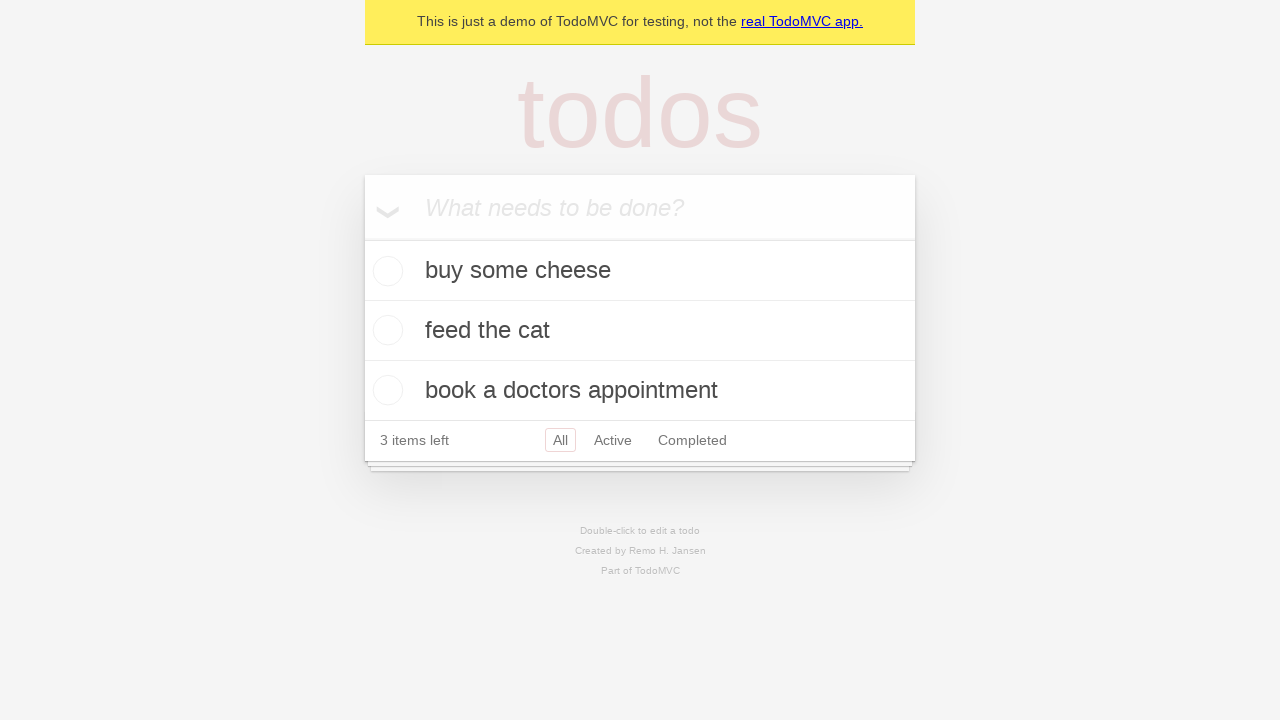

Checked 'Mark all as complete' toggle to mark all todos as complete at (362, 238) on internal:label="Mark all as complete"i
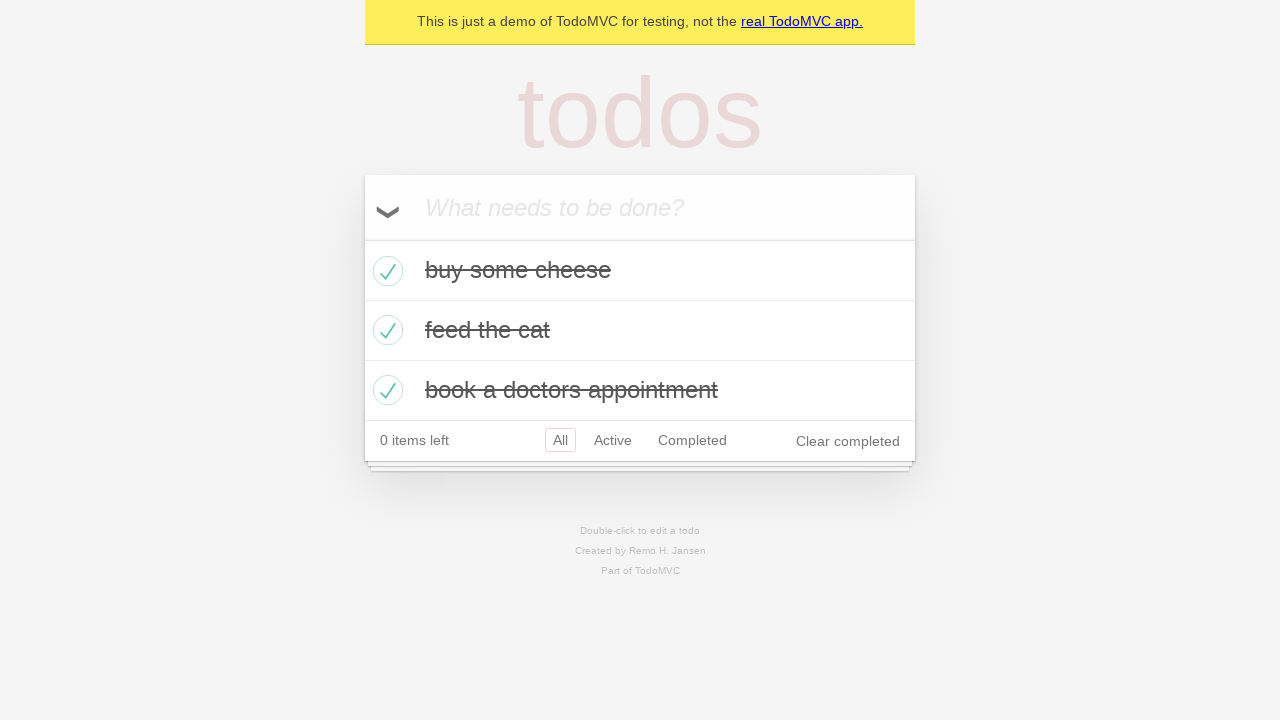

Unchecked 'Mark all as complete' toggle to clear the state of all items at (362, 238) on internal:label="Mark all as complete"i
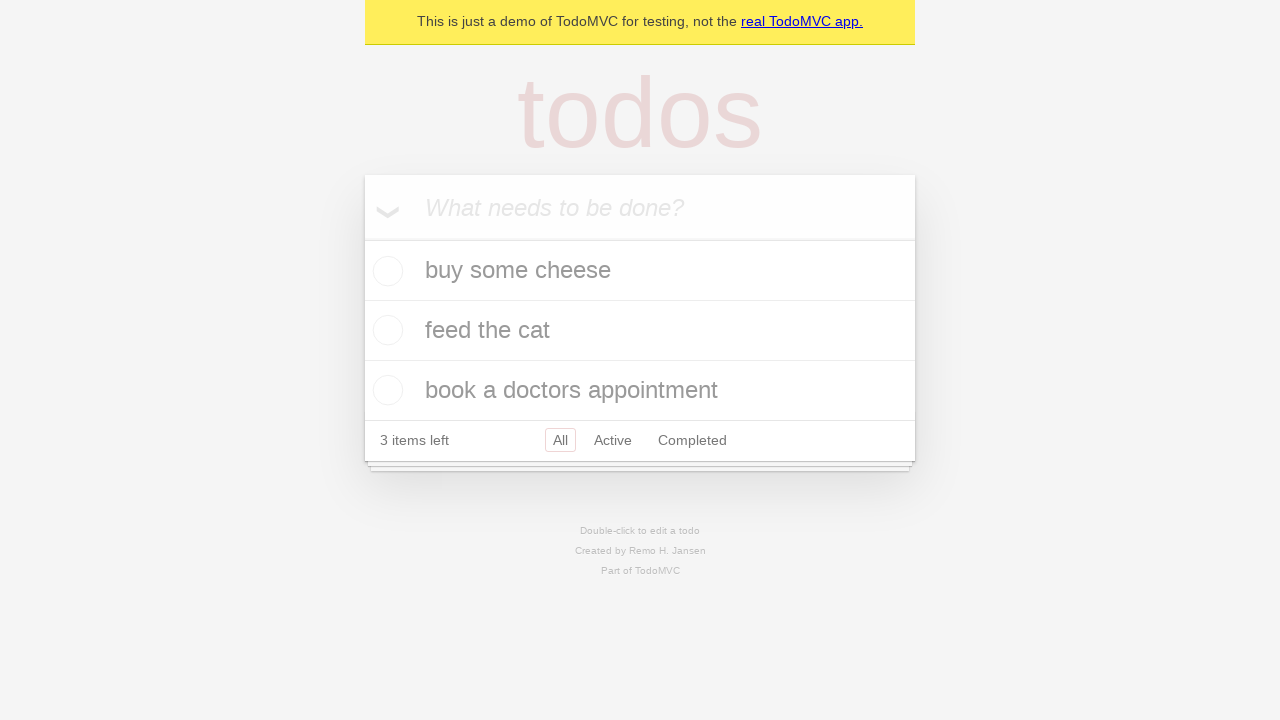

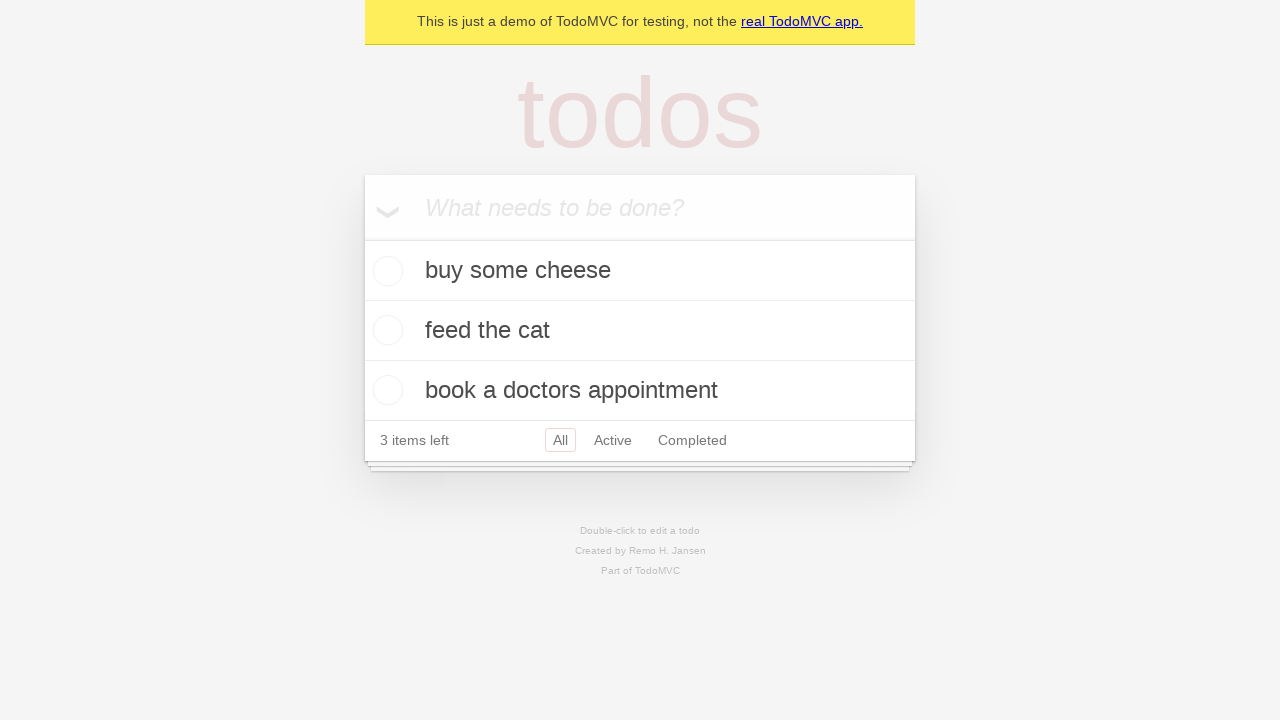